Navigates to DuckDuckGo search engine homepage and verifies the page loads successfully by checking the page title.

Starting URL: https://duckduckgo.com/?t=ha&va=j

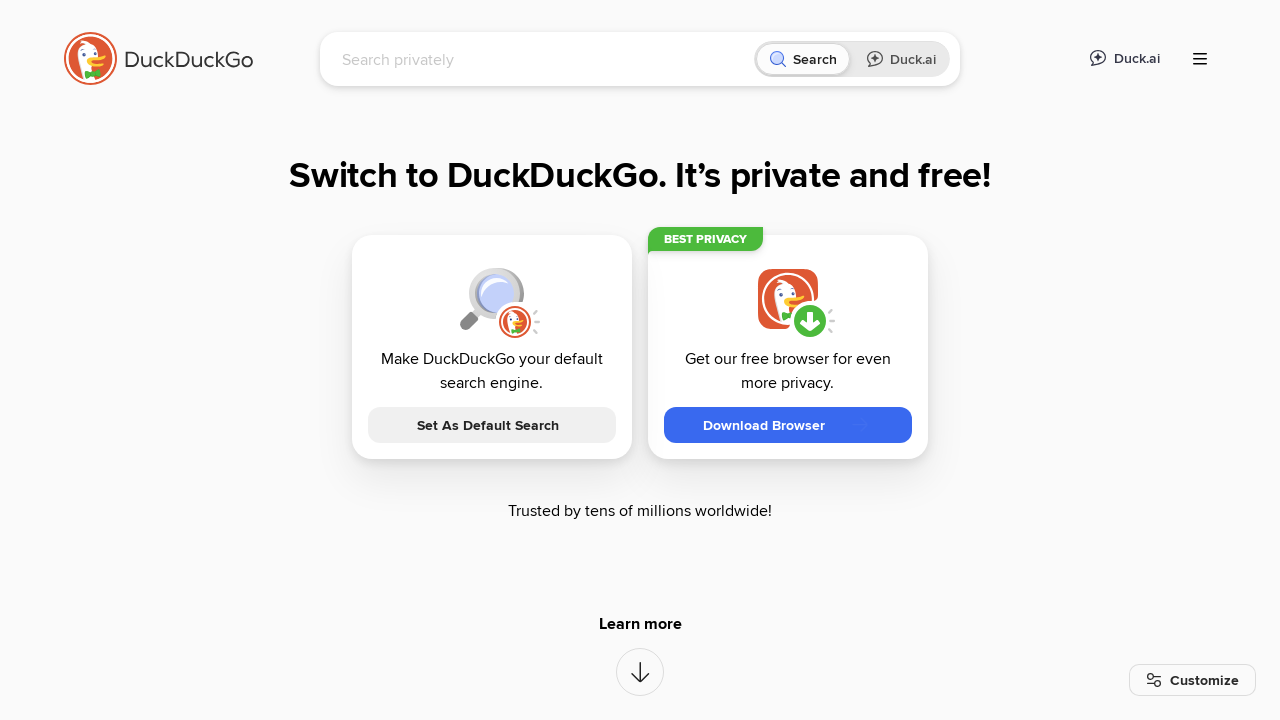

Verified page title contains 'DuckDuckGo'
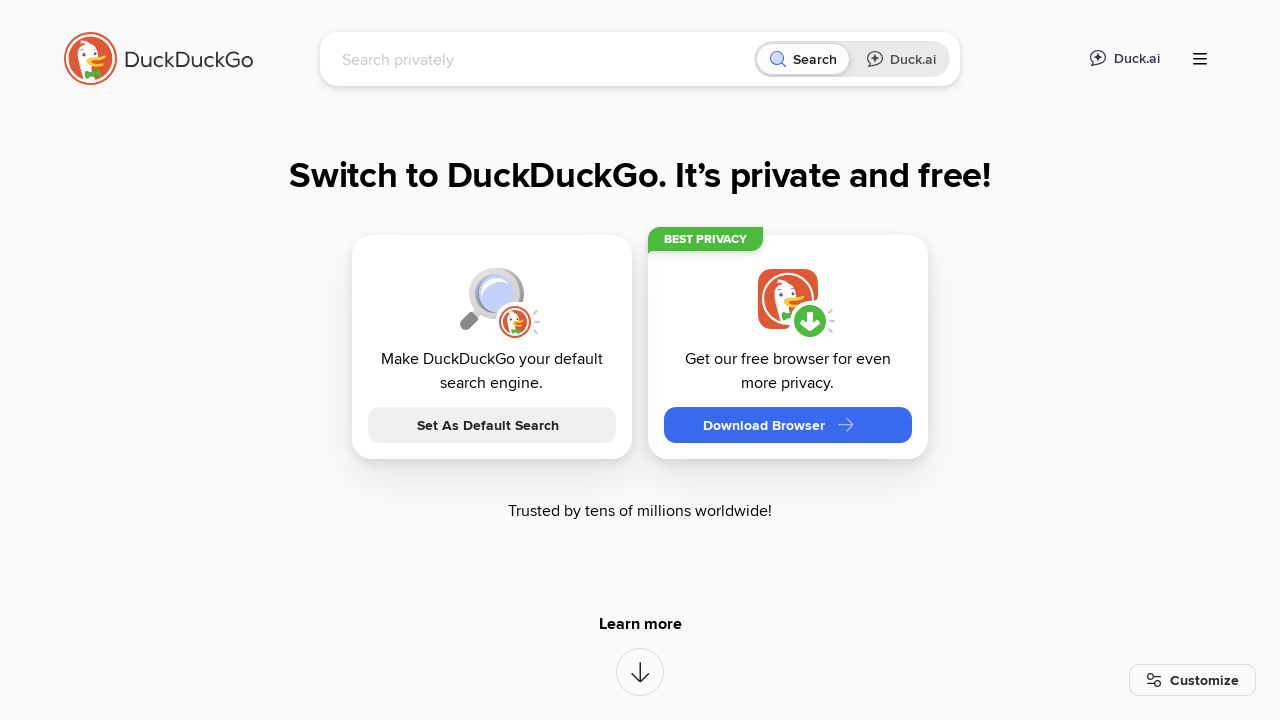

Search input field is visible and page has loaded successfully
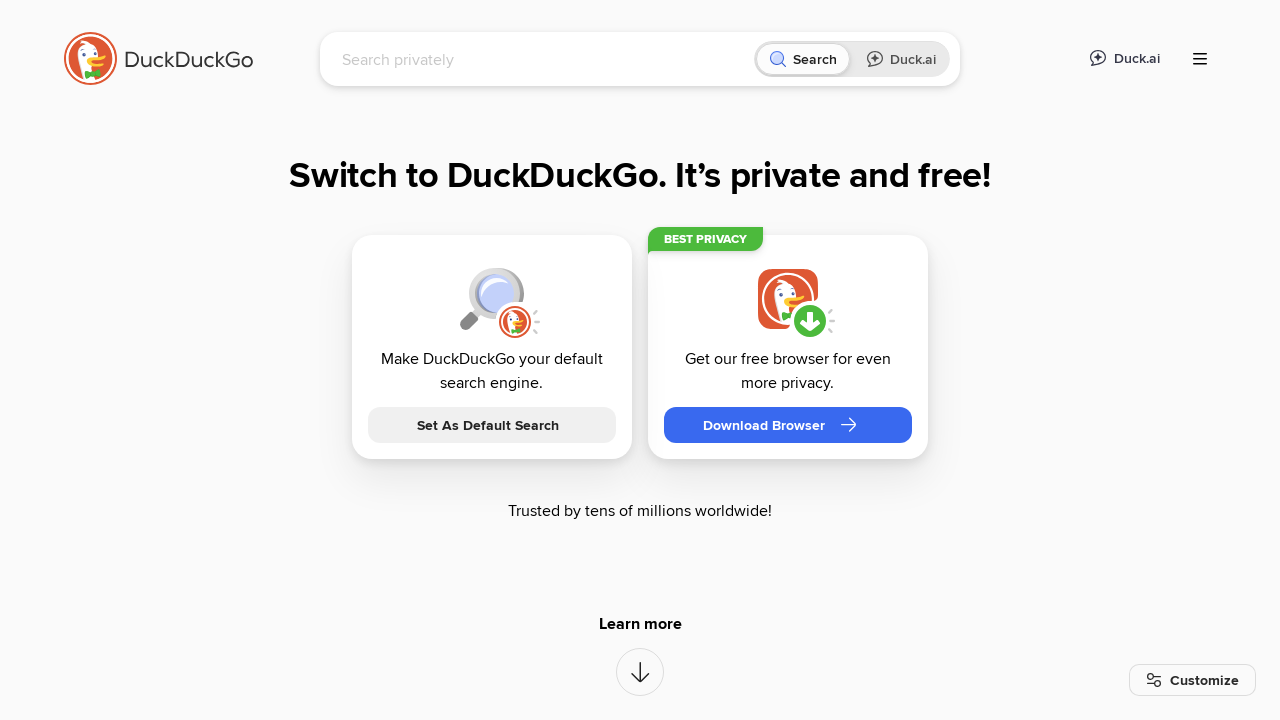

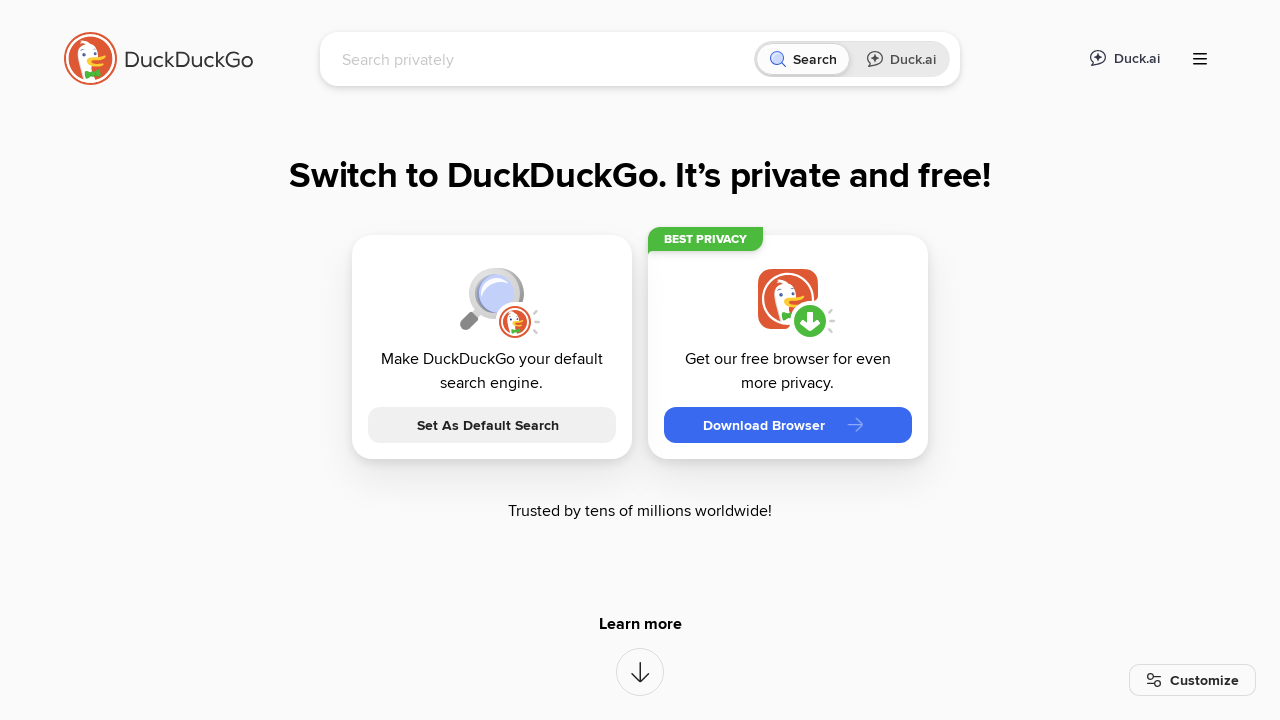